Tests Google Translate by entering text "translations" into the source text input field for translation

Starting URL: https://translate.google.co.in/

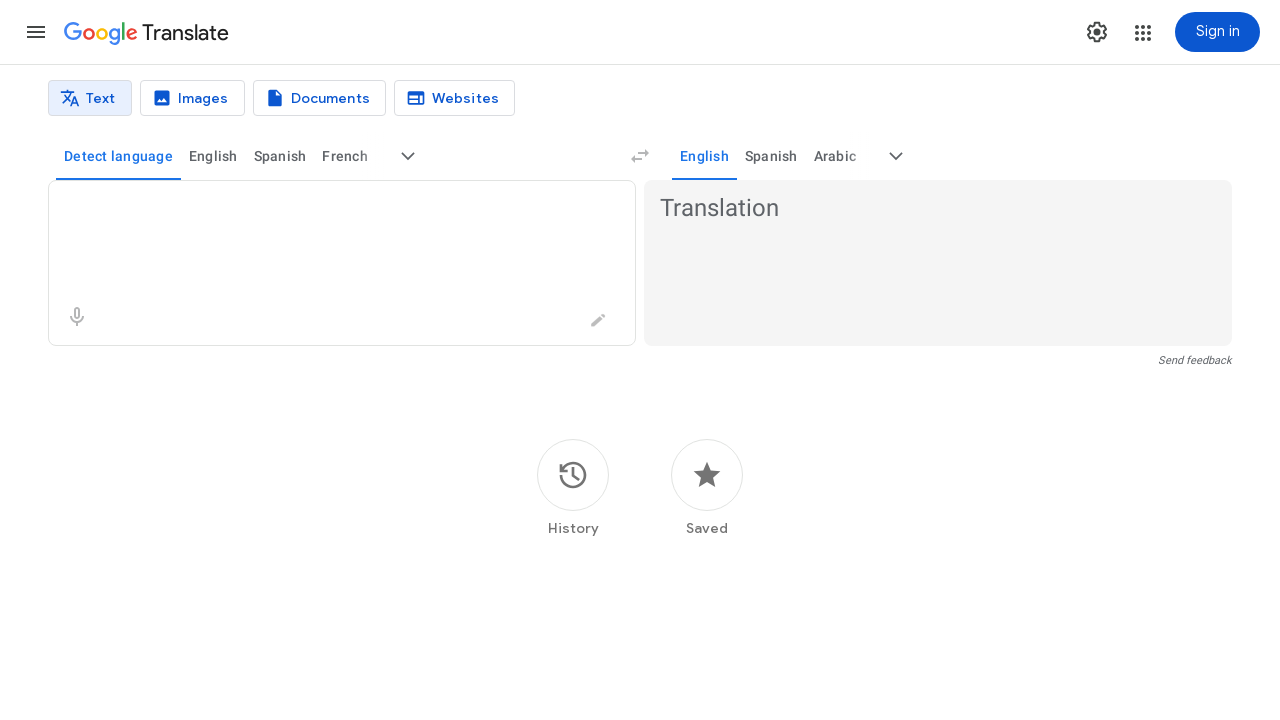

Waited for source translation input field to be available
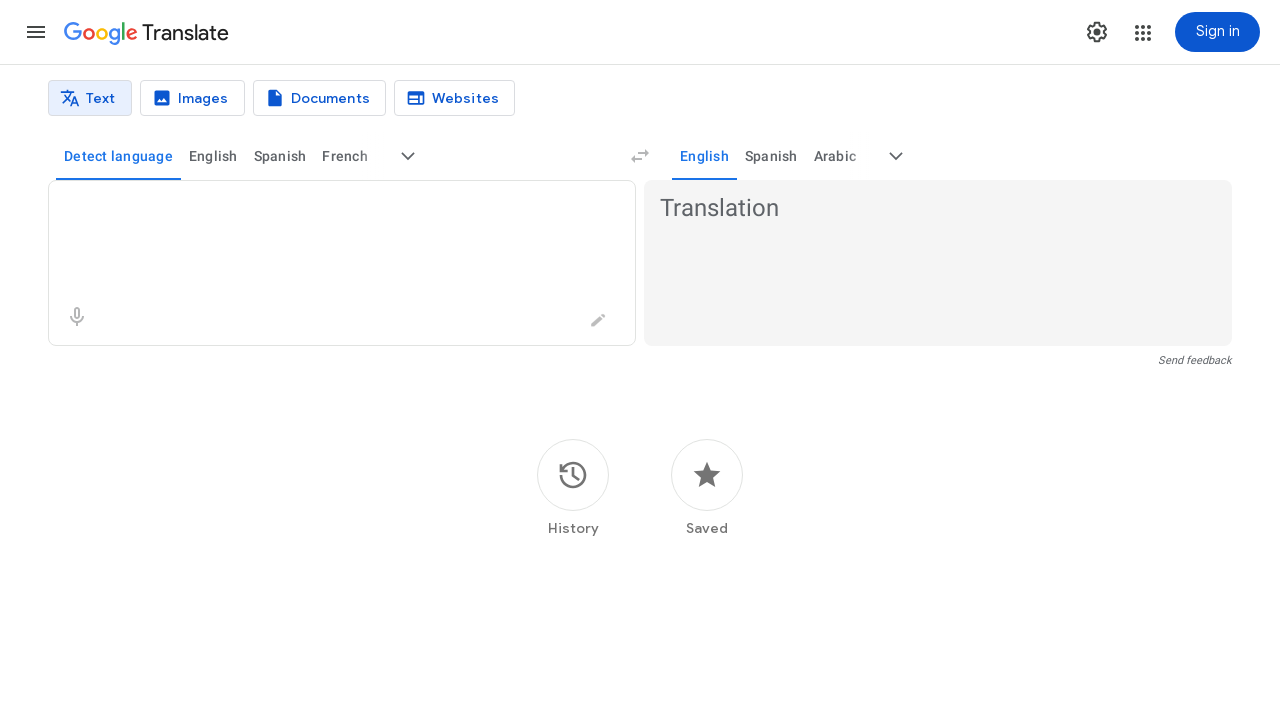

Entered 'translations' into the source text input field on textarea[aria-label*='Source']
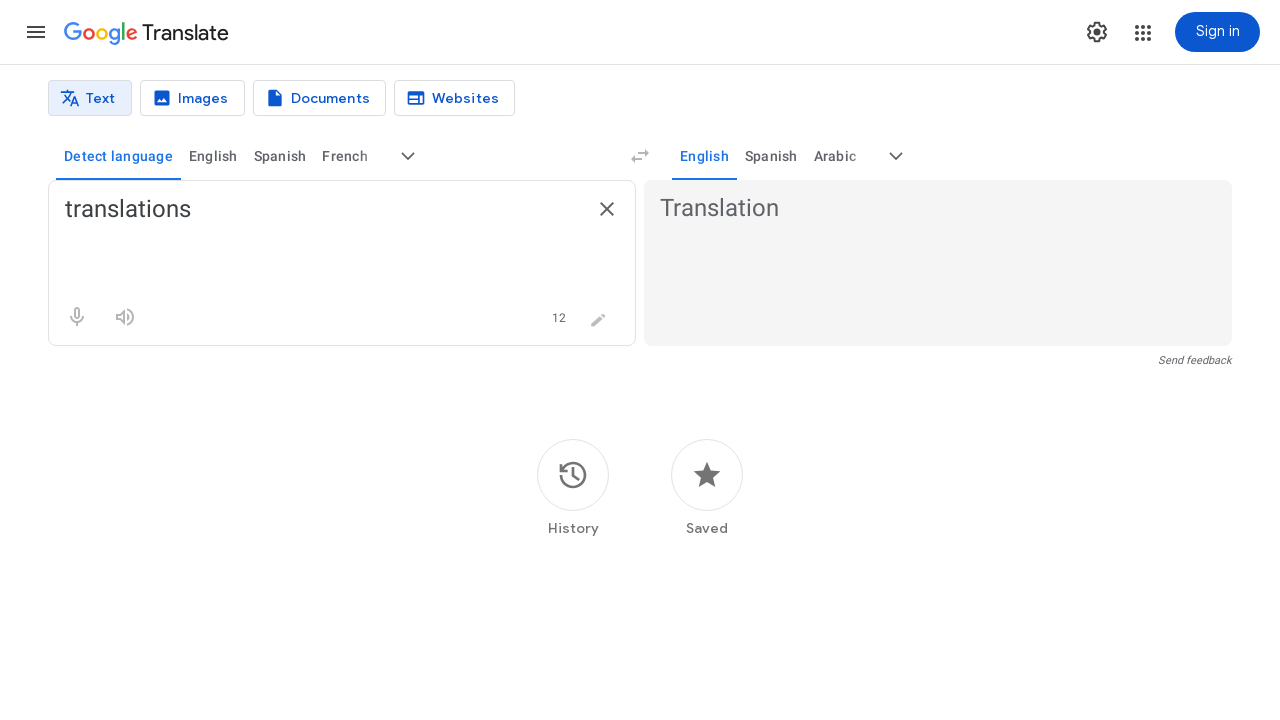

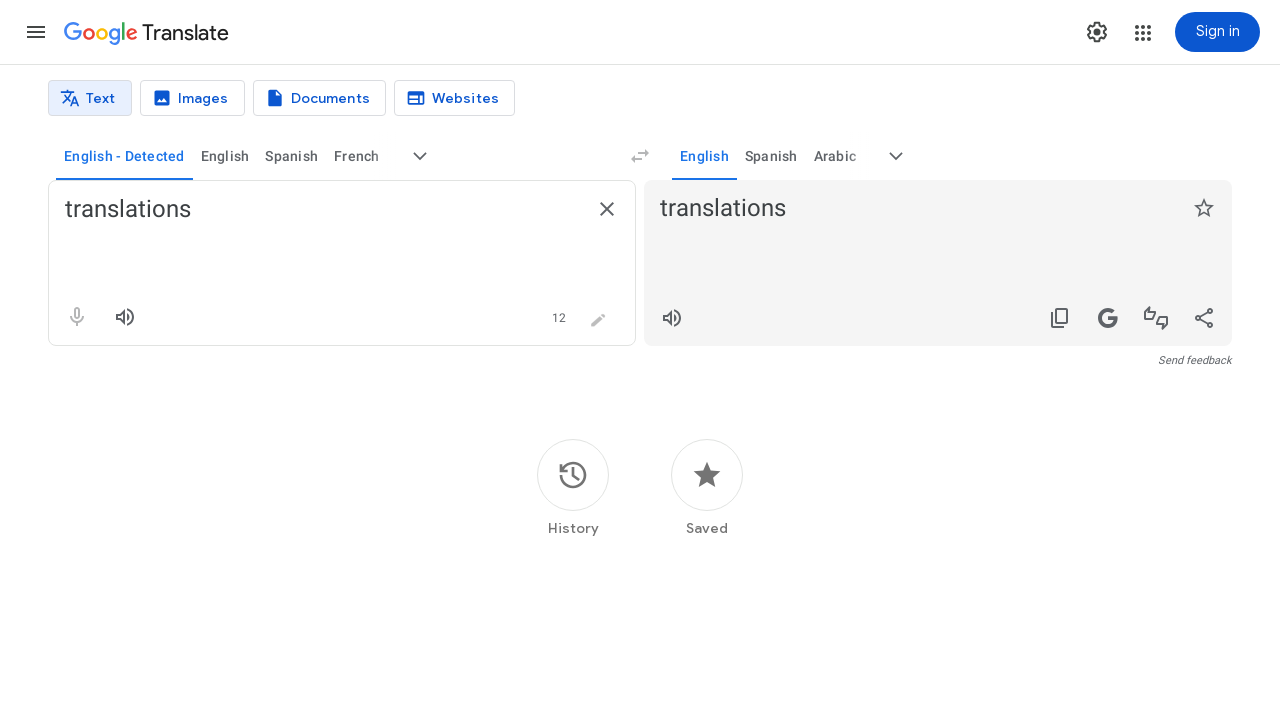